Tests that clicking a button without waiting for the resulting message element causes an error, demonstrating why waits are needed

Starting URL: https://eviltester.github.io/supportclasses/#2000

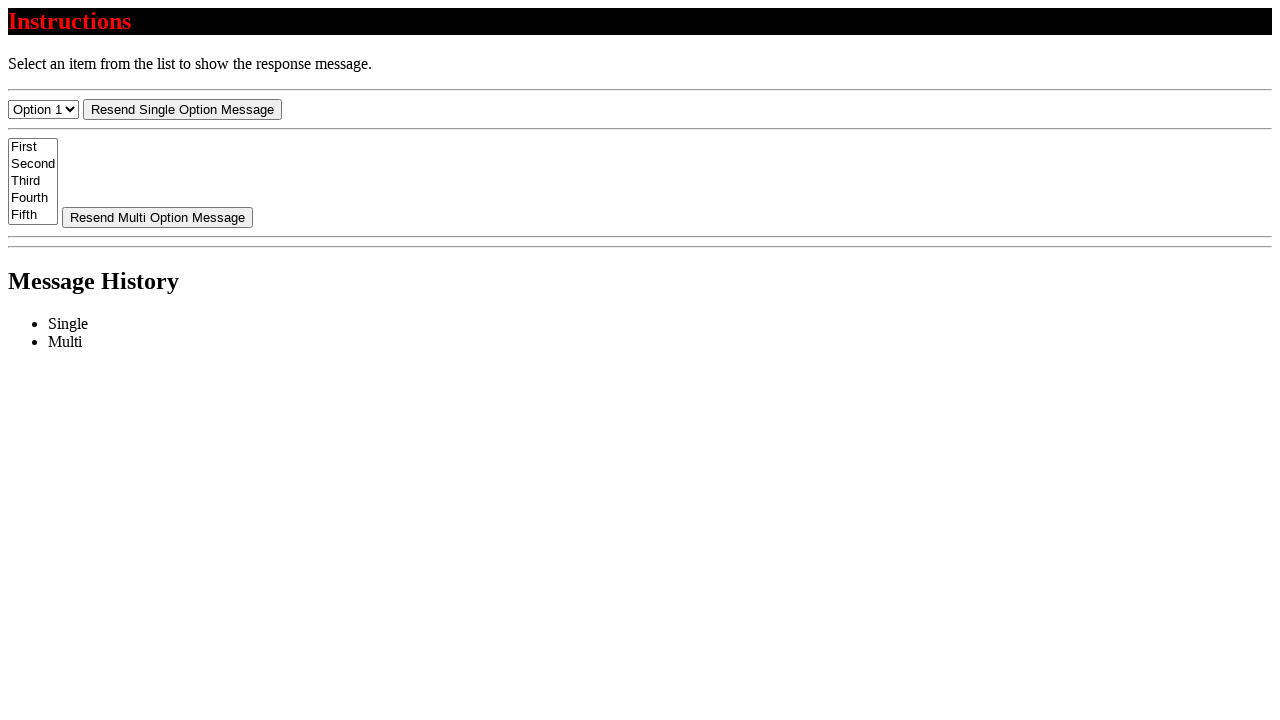

Navigated to the test page with 2000ms delay
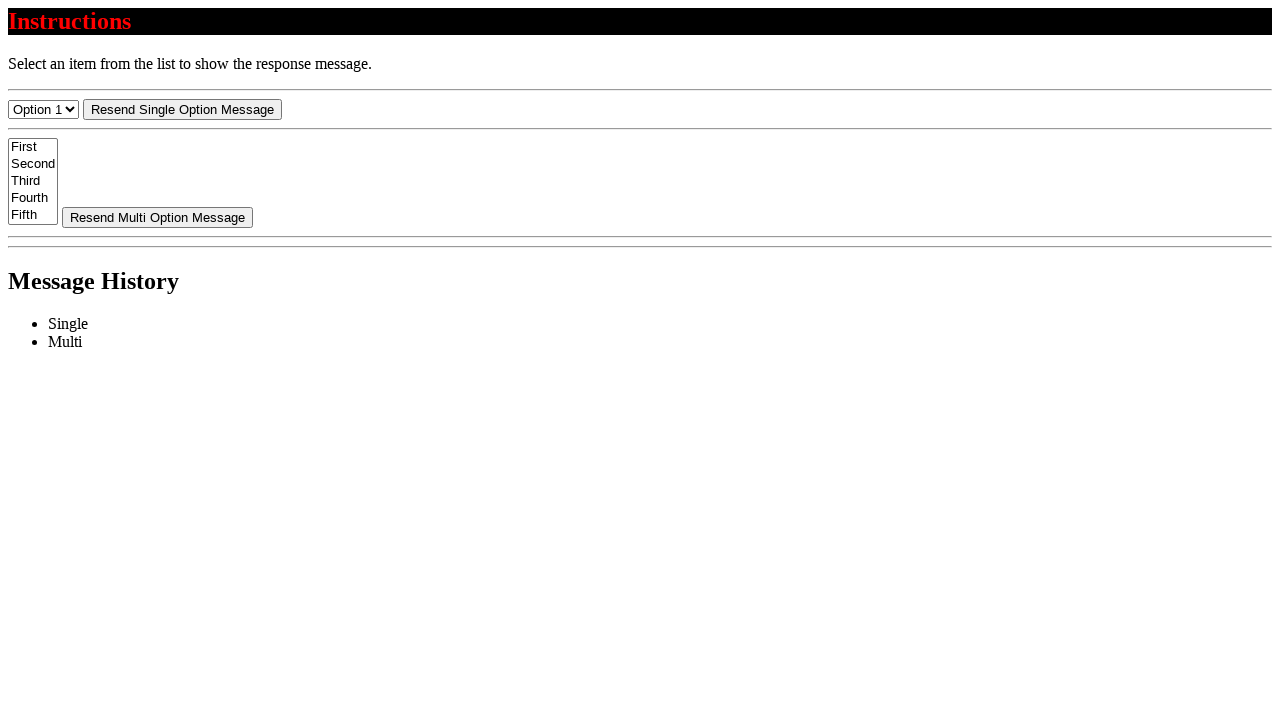

Clicked the resend button without waiting for the message element at (182, 109) on #resend-select
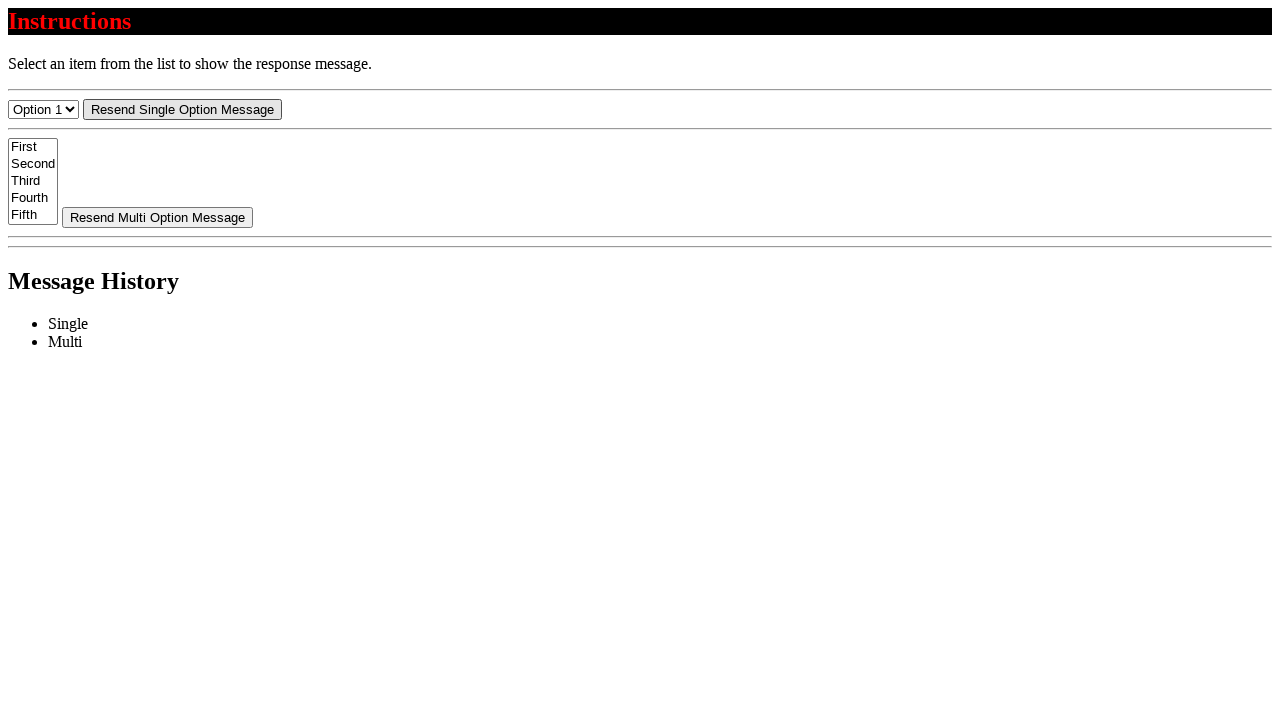

Failed to find message element immediately - expected error demonstrating why waits are required
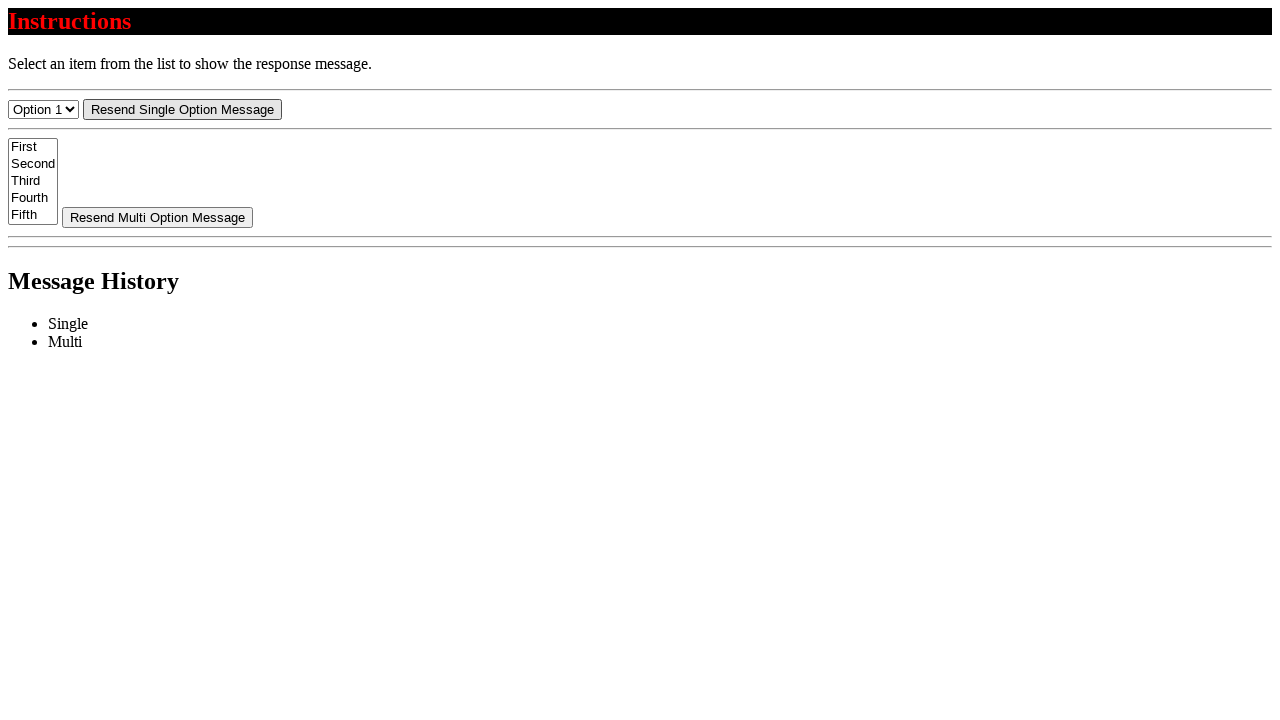

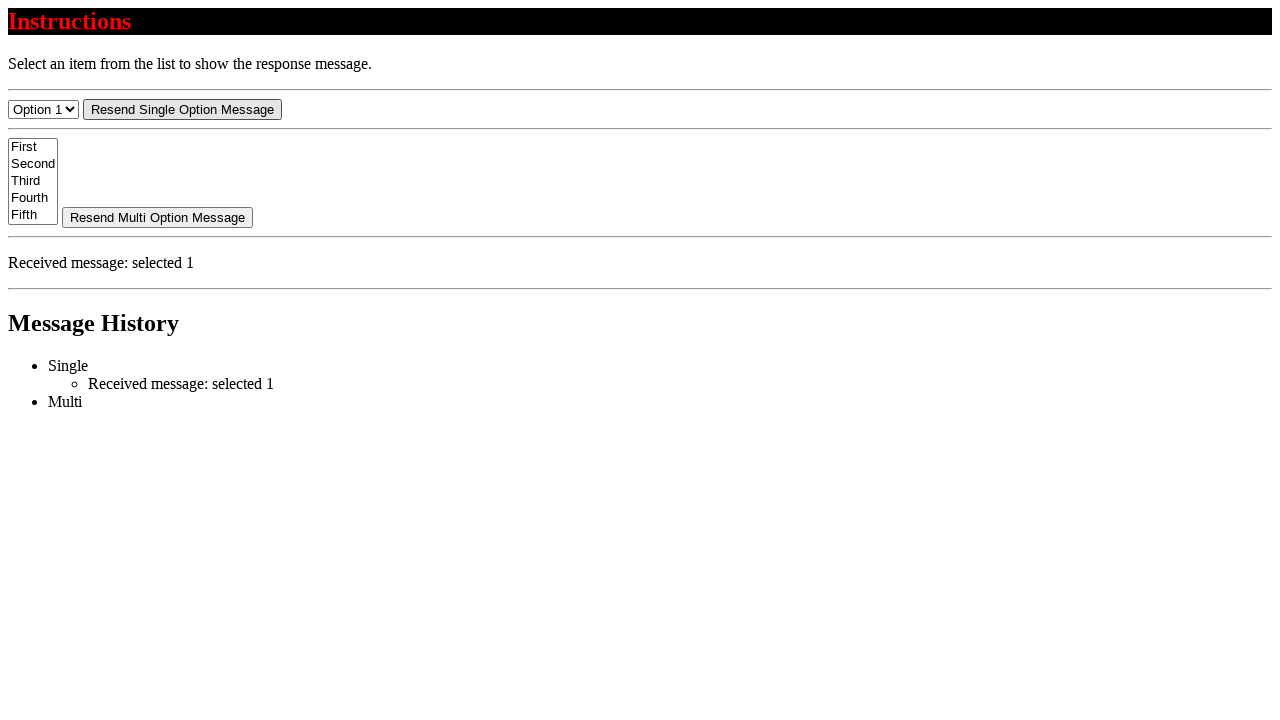